Tests navigation link functionality by clicking on the pricing plan link and verifying URL changes to contain plan or price.

Starting URL: https://ahamo.com

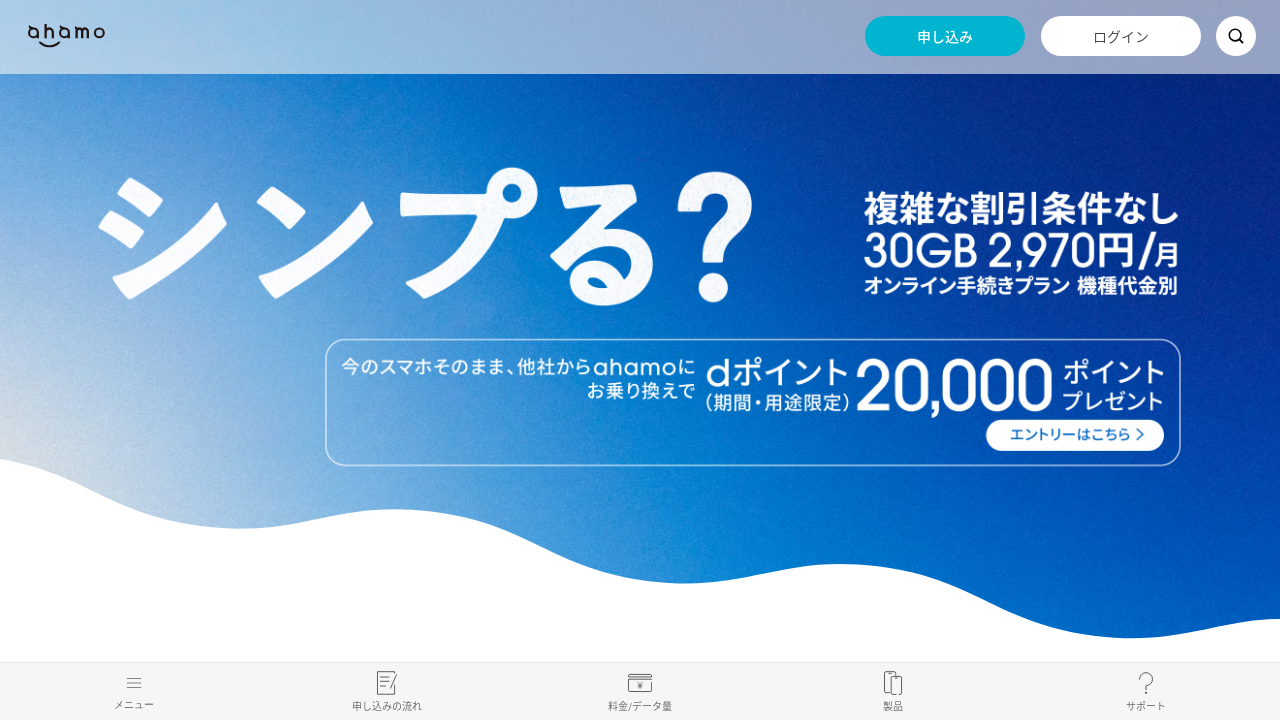

Set viewport size to 1200x800
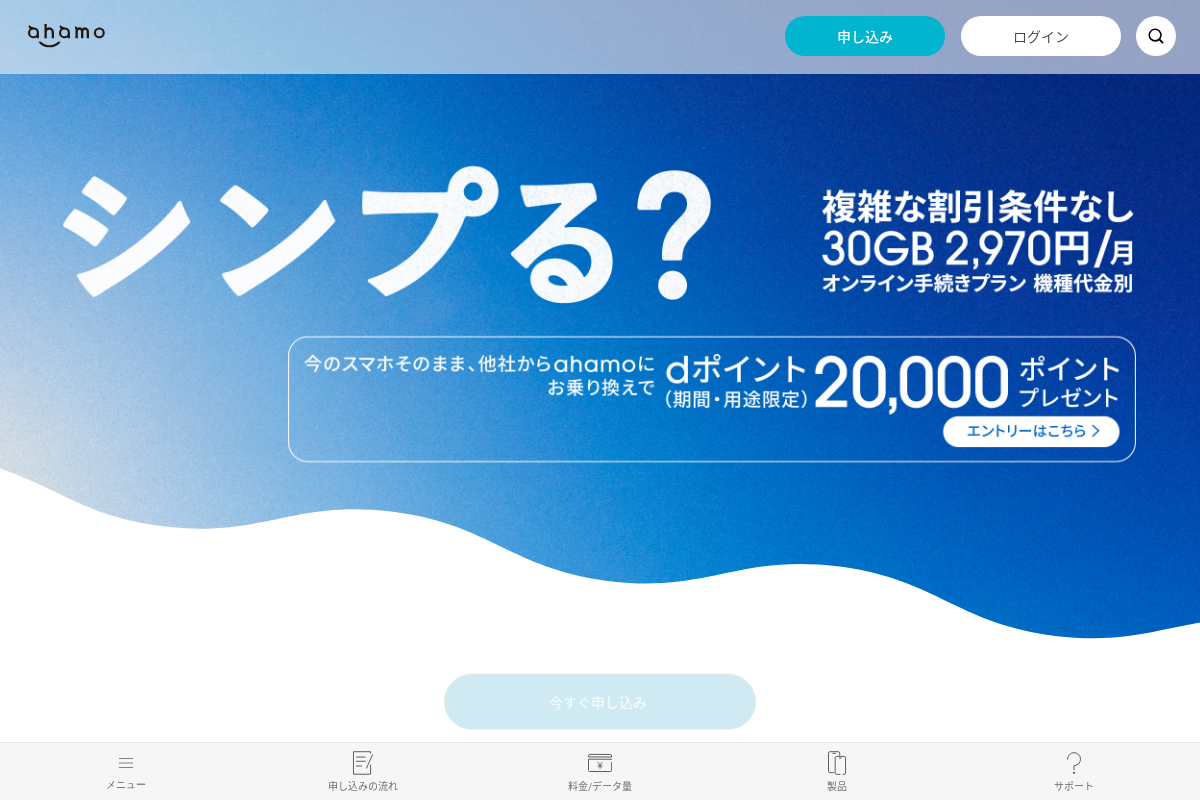

Reloaded page with new viewport
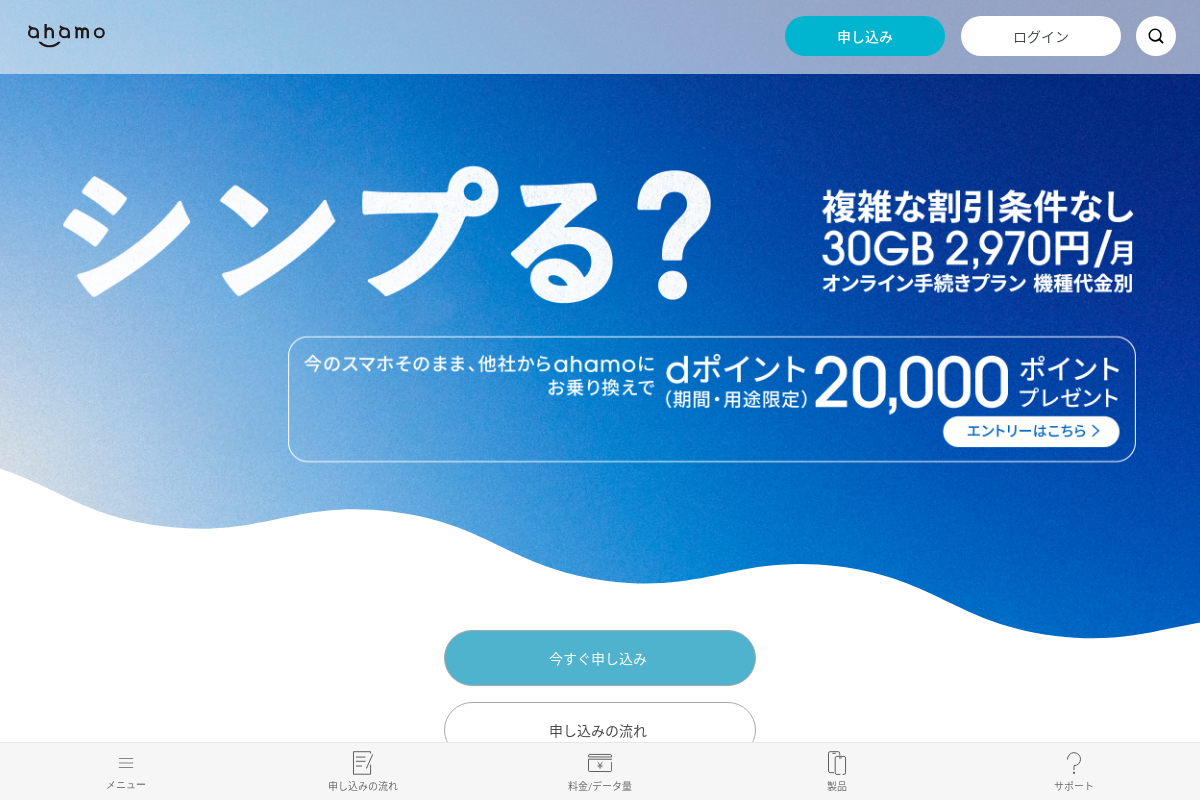

Located pricing plan link (料金プラン)
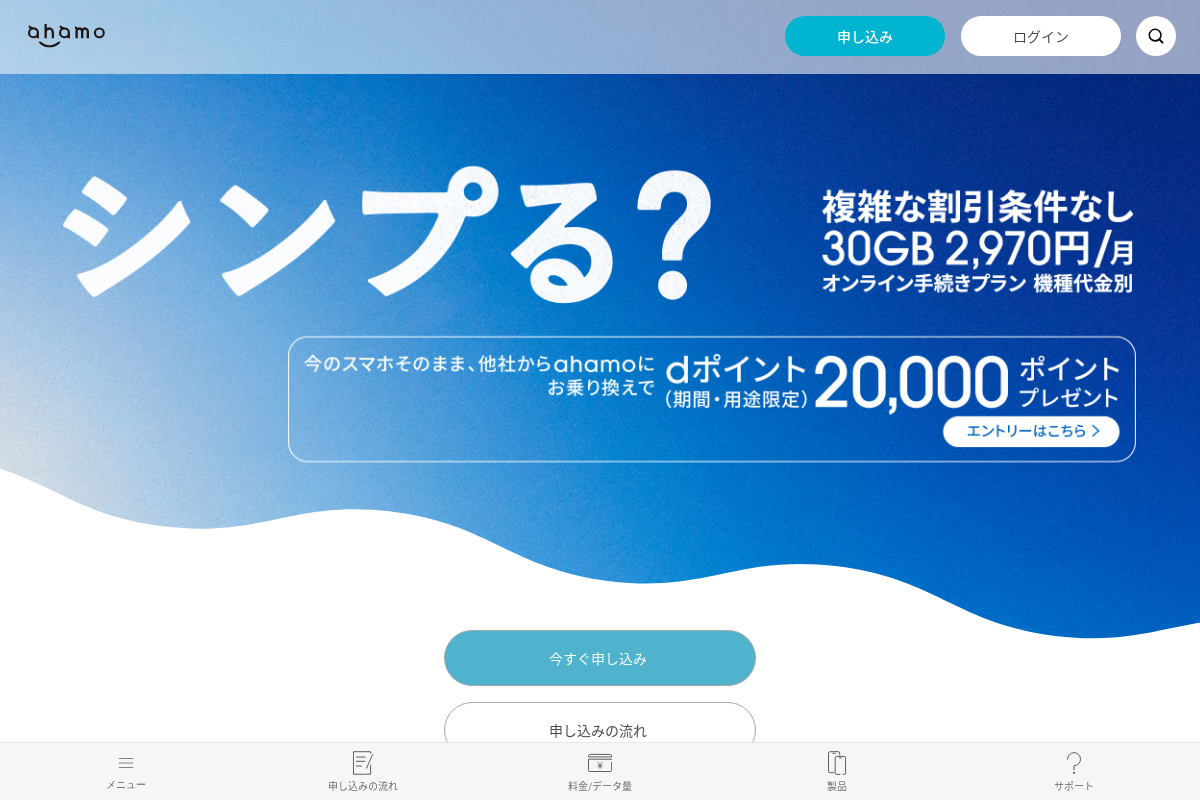

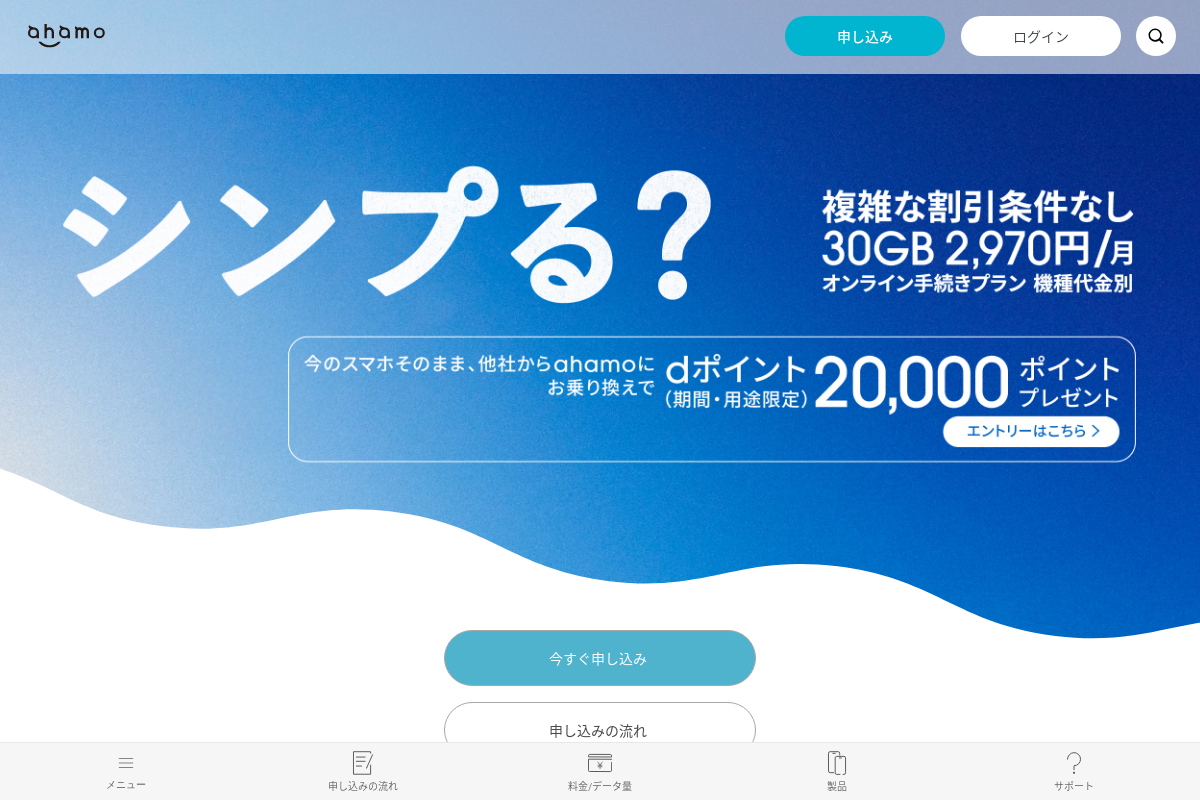